Tests checking for element enabled/disabled states by clicking Enable/Disable button

Starting URL: http://the-internet.herokuapp.com/dynamic_controls

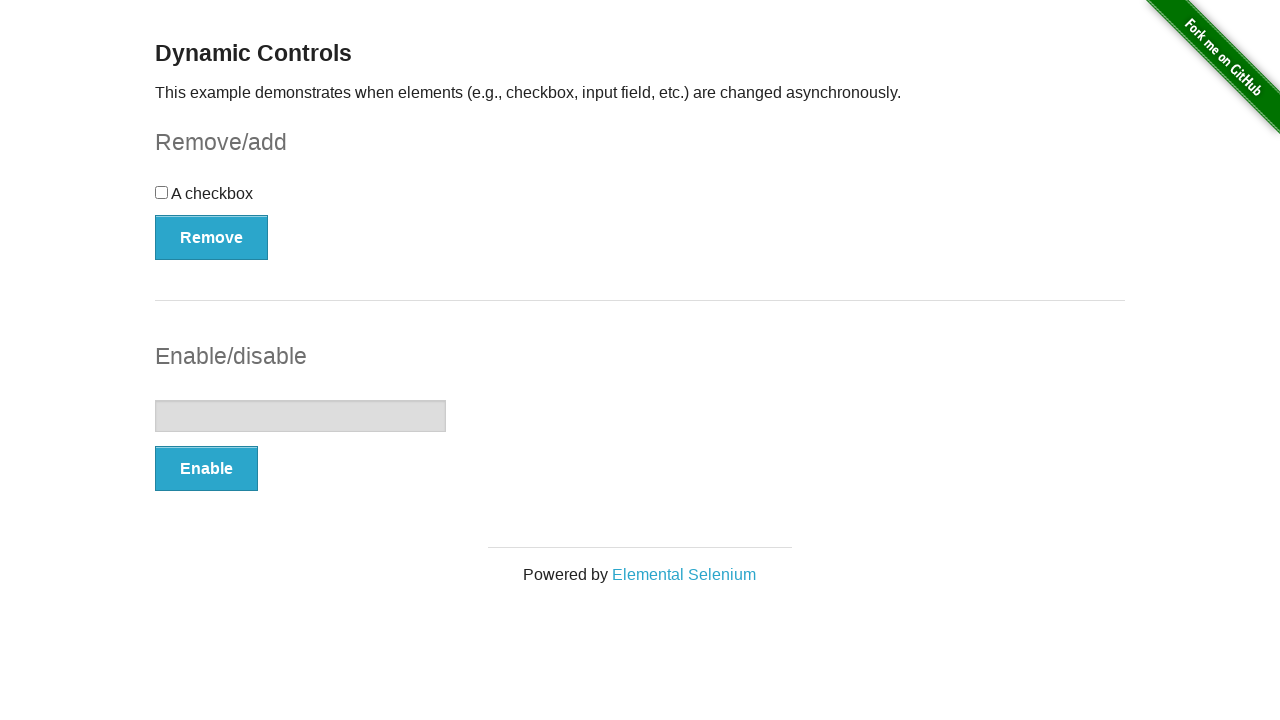

Waited for text box to be visible
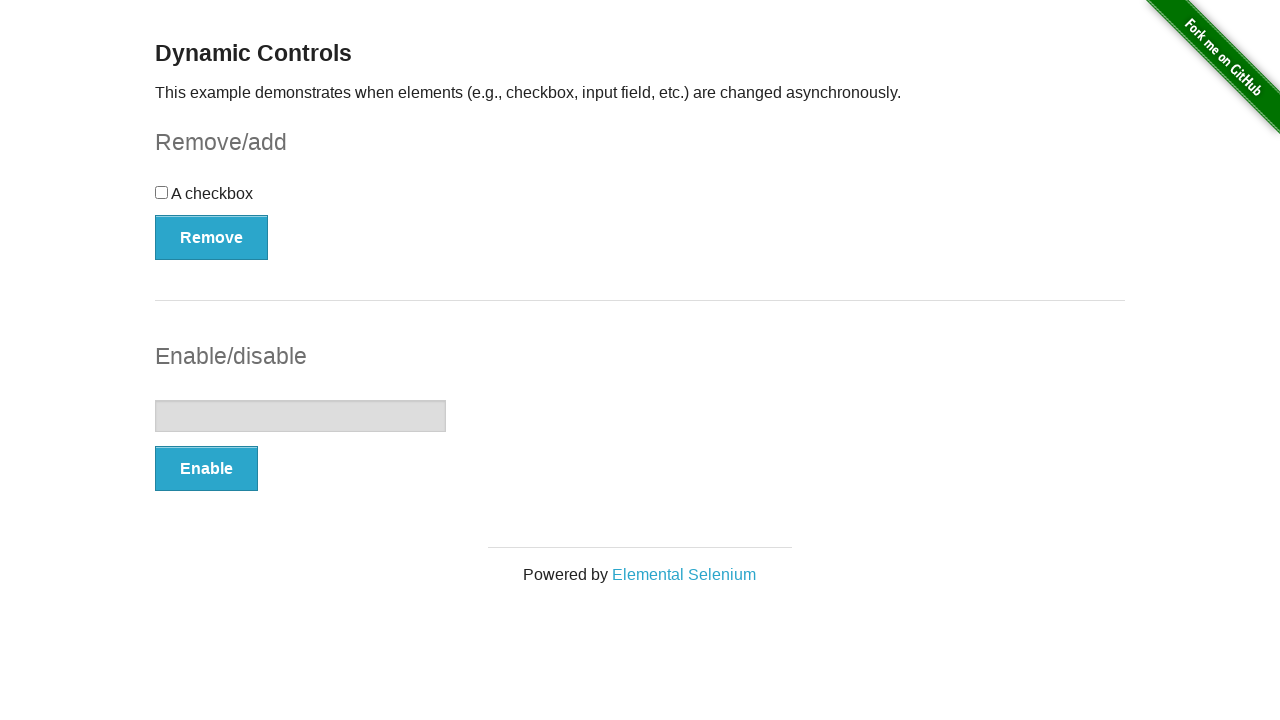

Clicked Enable/Disable button at (206, 469) on #input-example button
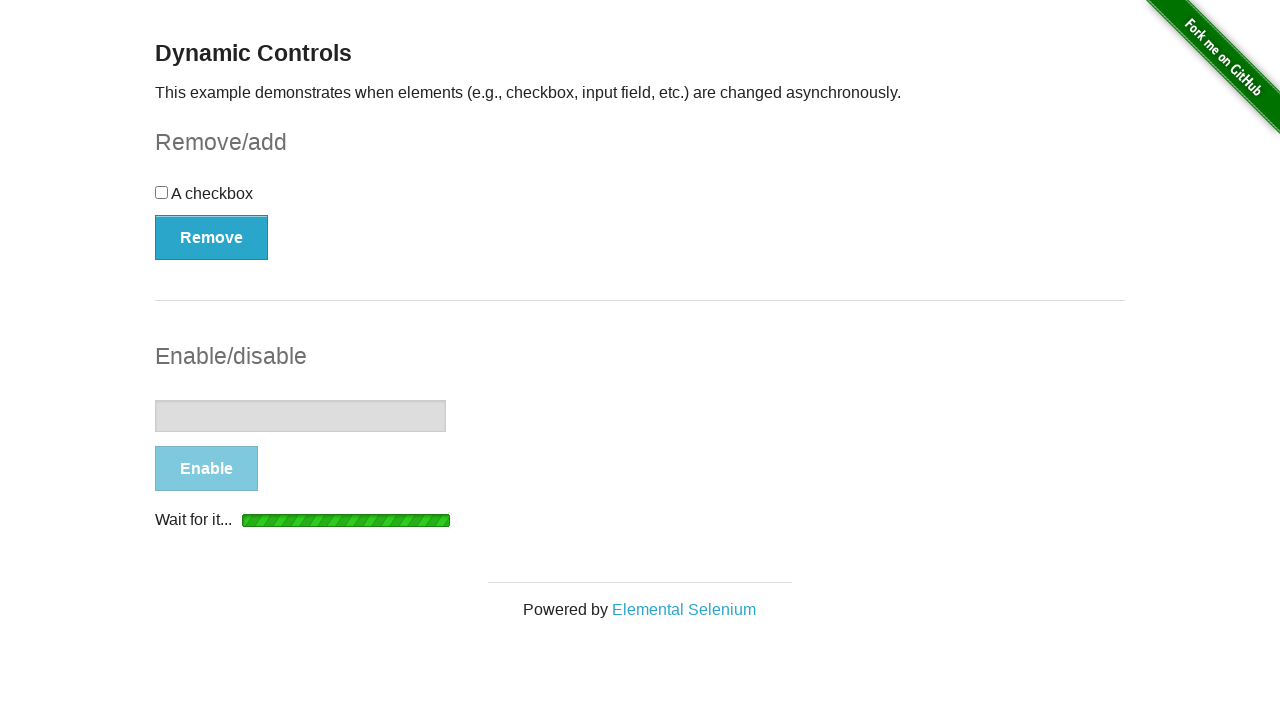

Verified text box is now enabled
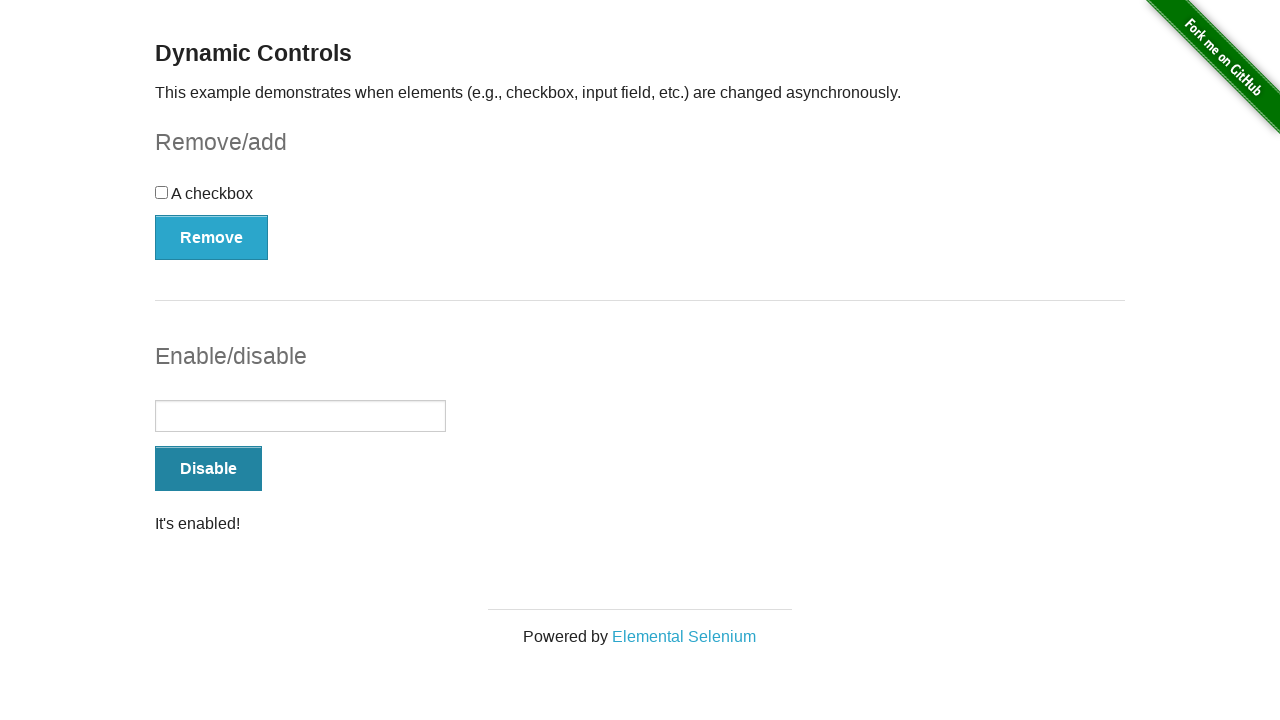

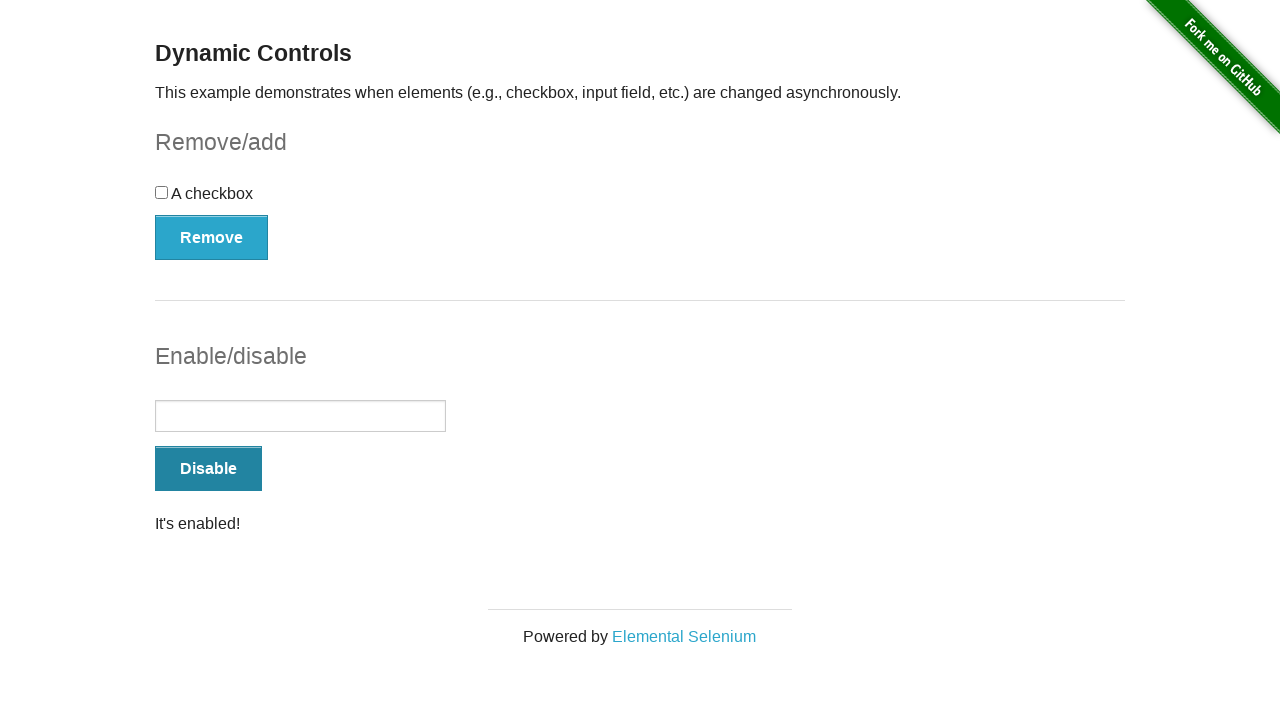